Tests the "Academy" (الأكاديمية) navigation menu item - verifies it's displayed, has correct text, and is clickable

Starting URL: https://famcare.app/

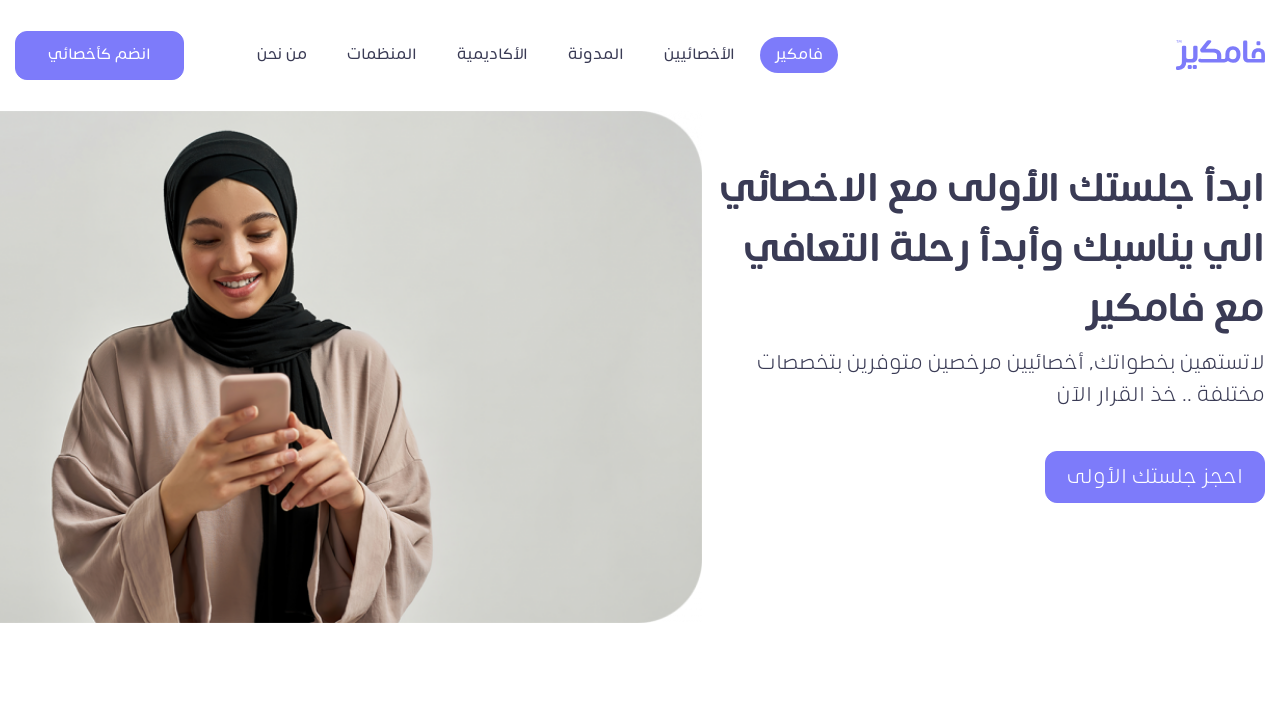

Located Academy (الأكاديمية) button in navigation menu
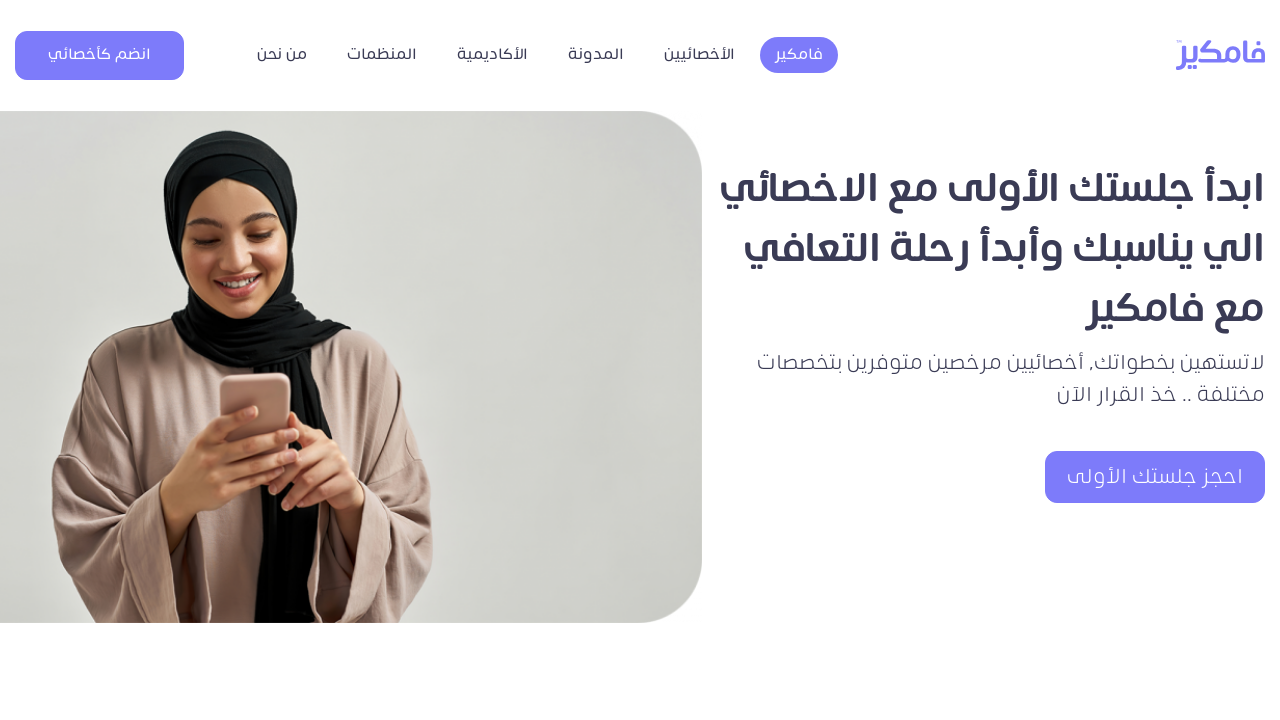

Academy button is now visible
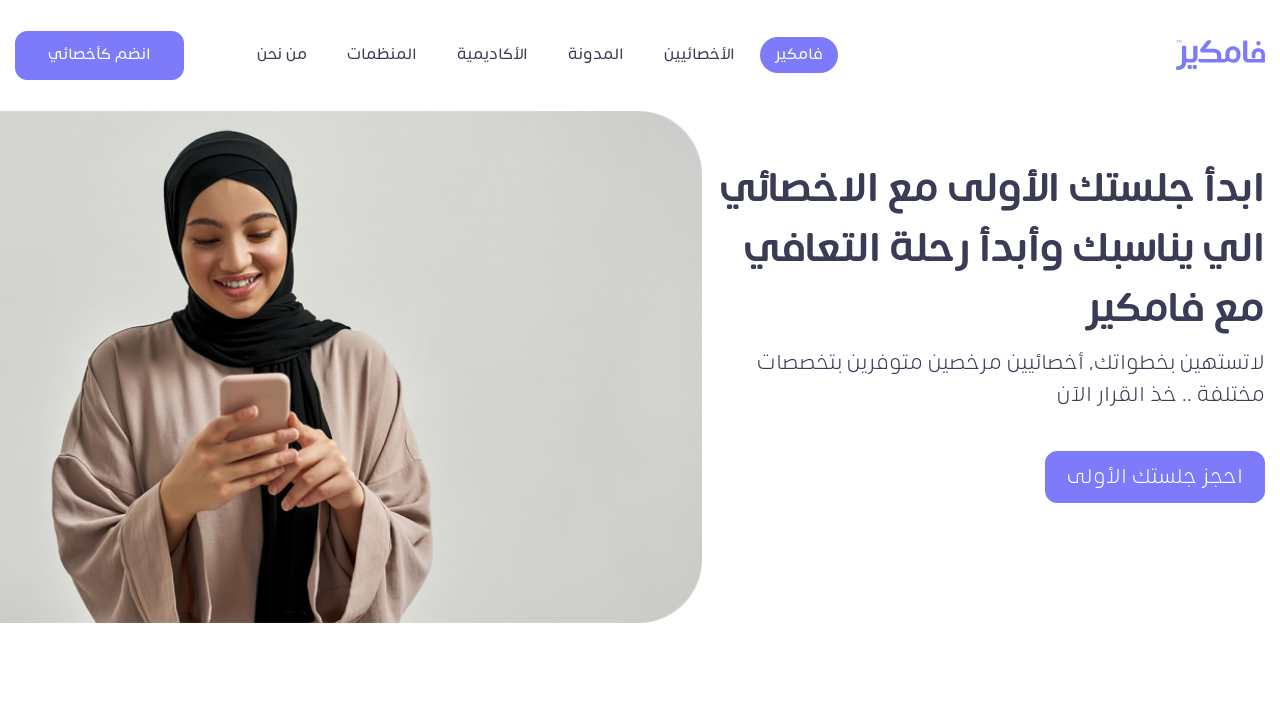

Verified Academy button has correct Arabic text 'الأكاديمية'
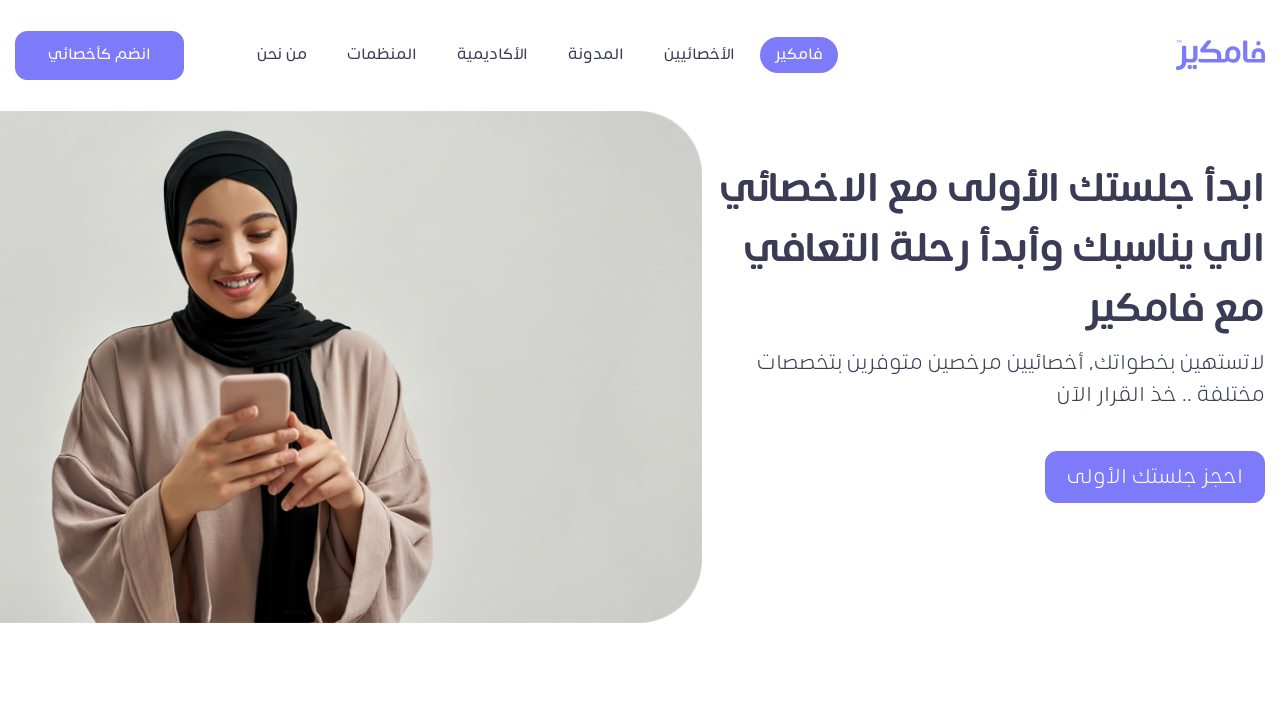

Clicked Academy button to navigate to academy page at (492, 55) on xpath=//*[@id="menu-item-1227"]/a
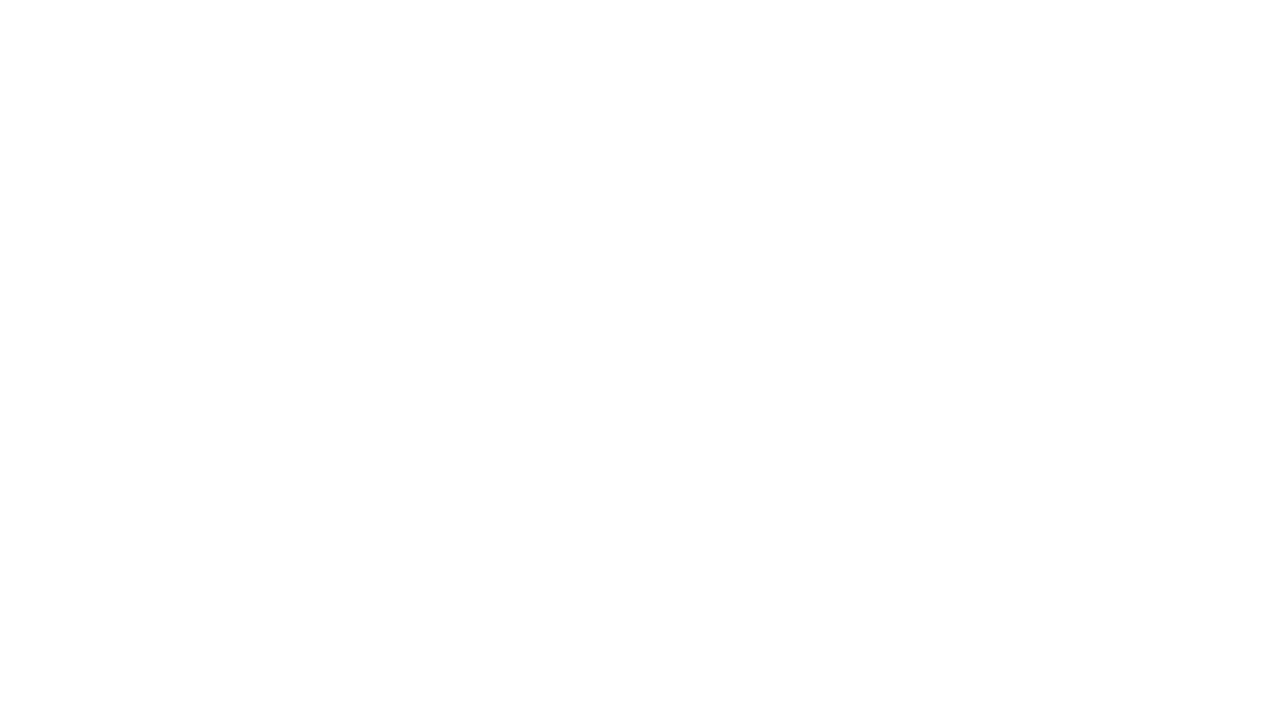

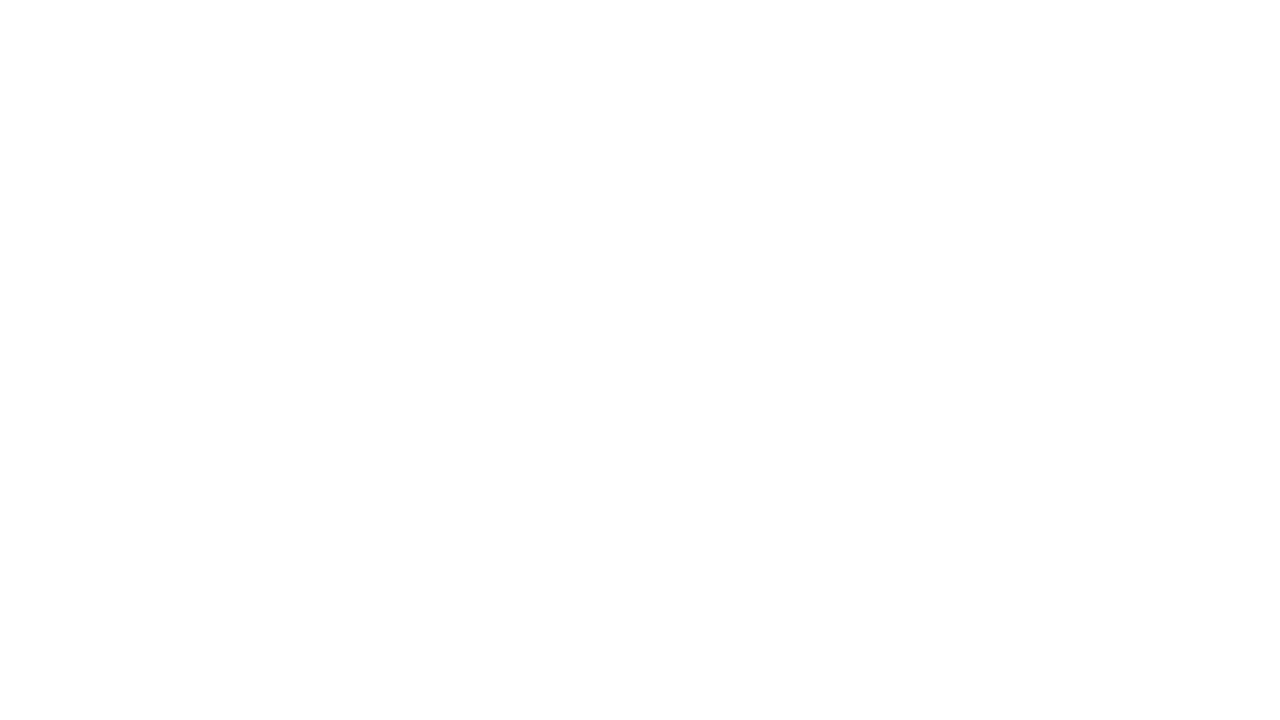